Tests form submission within an iframe by clearing default values, entering first and last name, and submitting the form

Starting URL: https://www.w3schools.com/html/tryit.asp?filename=tryhtml_form_post

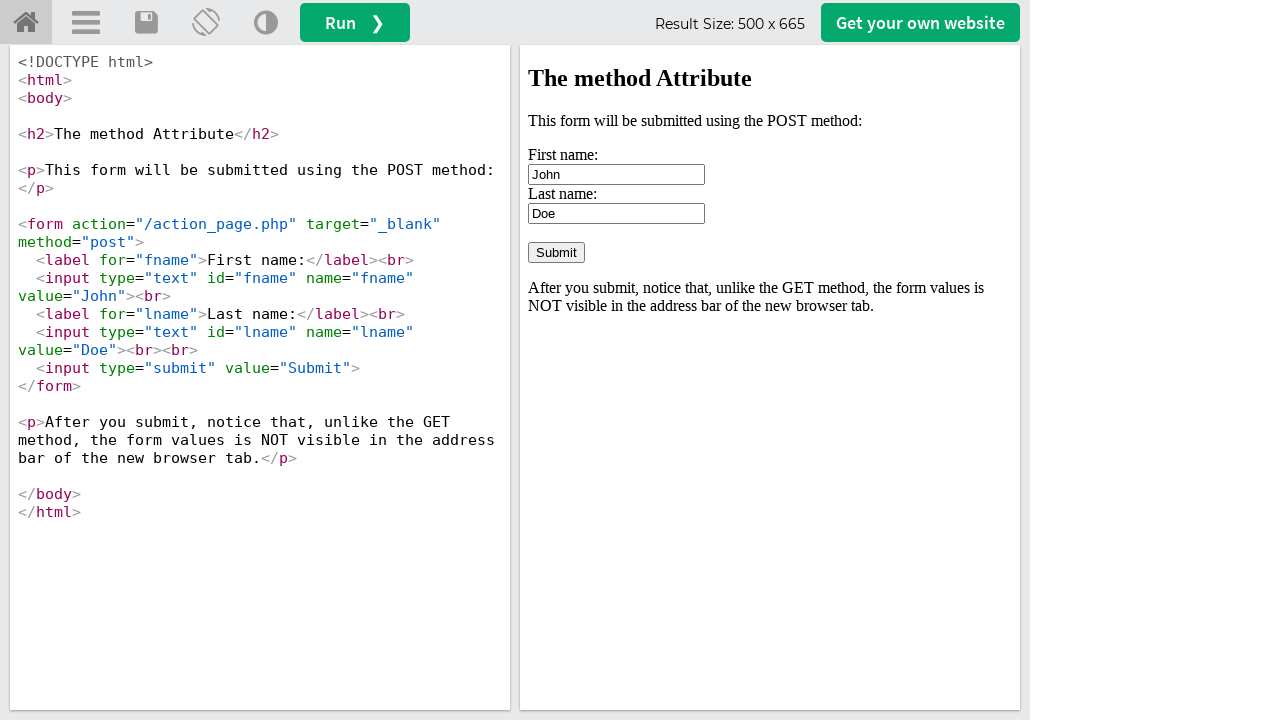

Switched to iframe with name 'iframeResult' containing the form
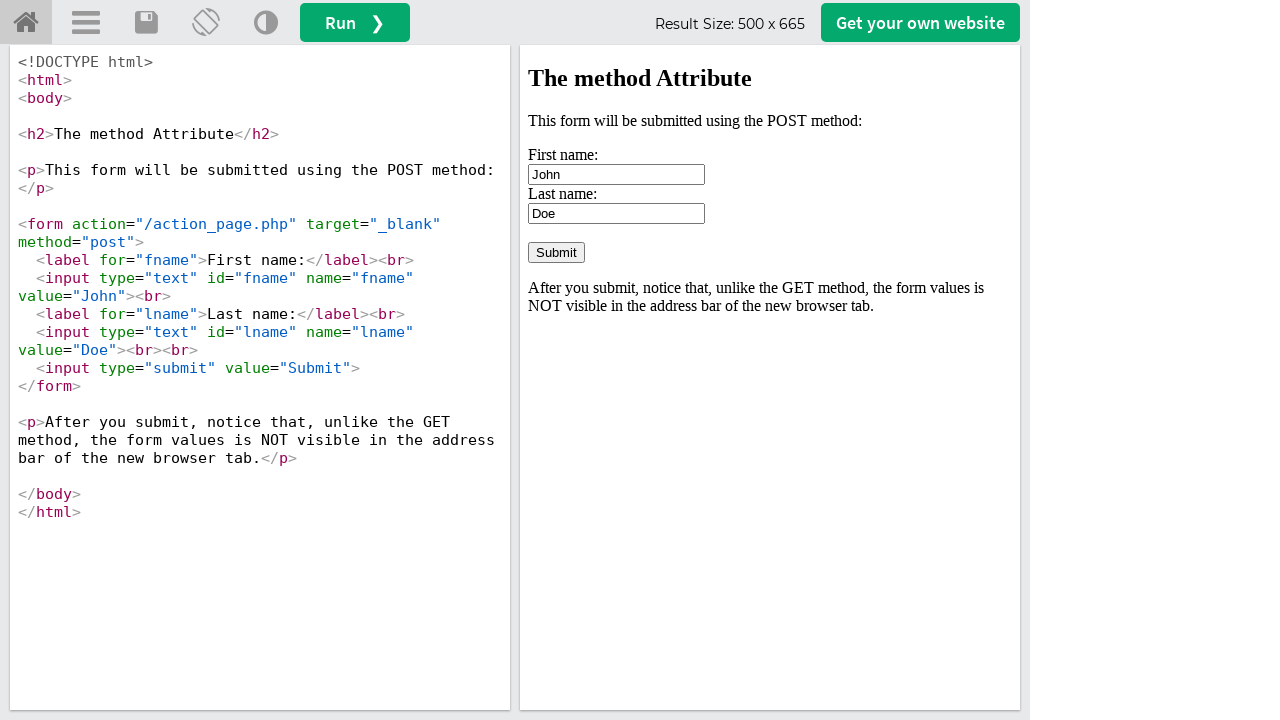

Cleared the first name input field on input#fname
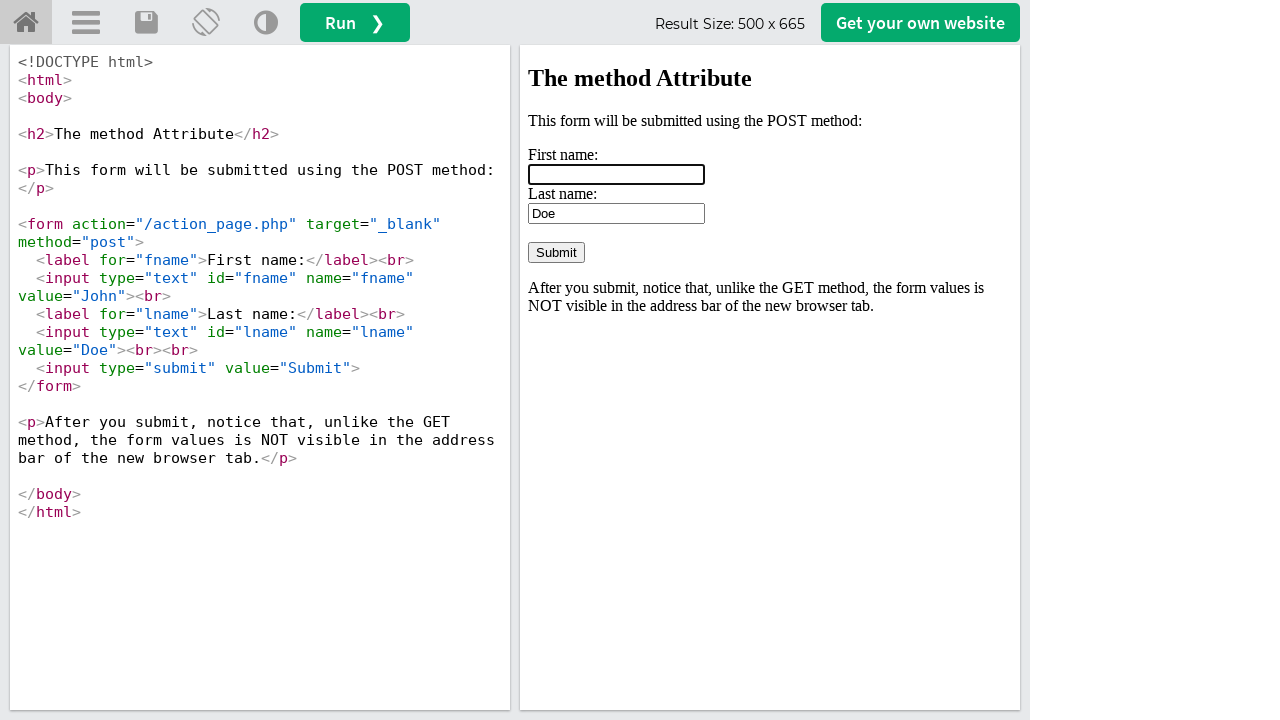

Entered 'Akanksha' in the first name field on input#fname
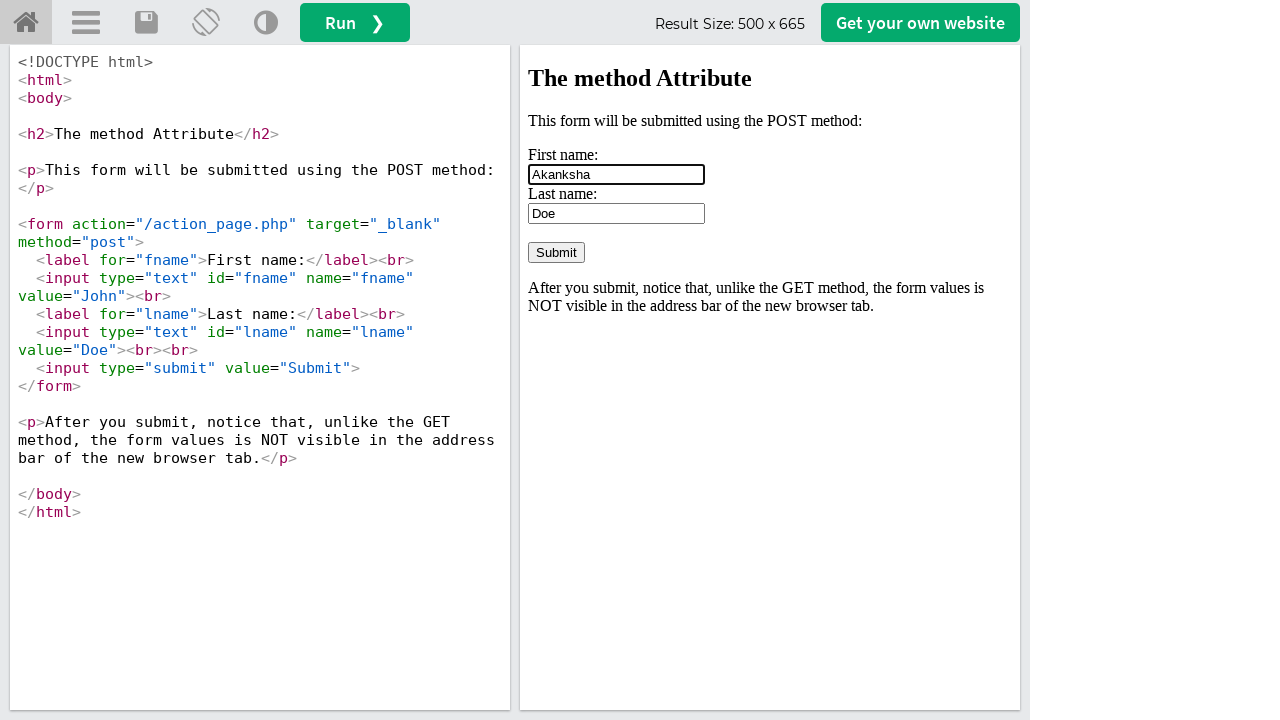

Cleared the last name input field on input#lname
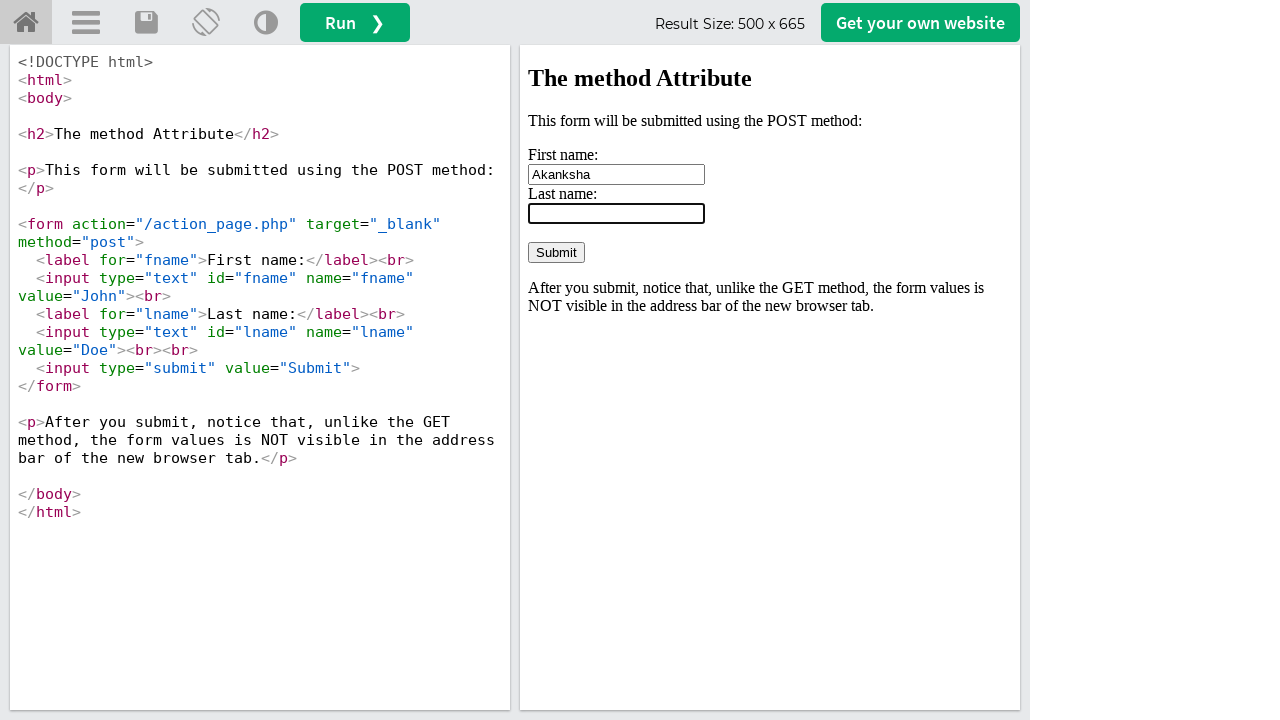

Entered 'Hedaoo' in the last name field on input#lname
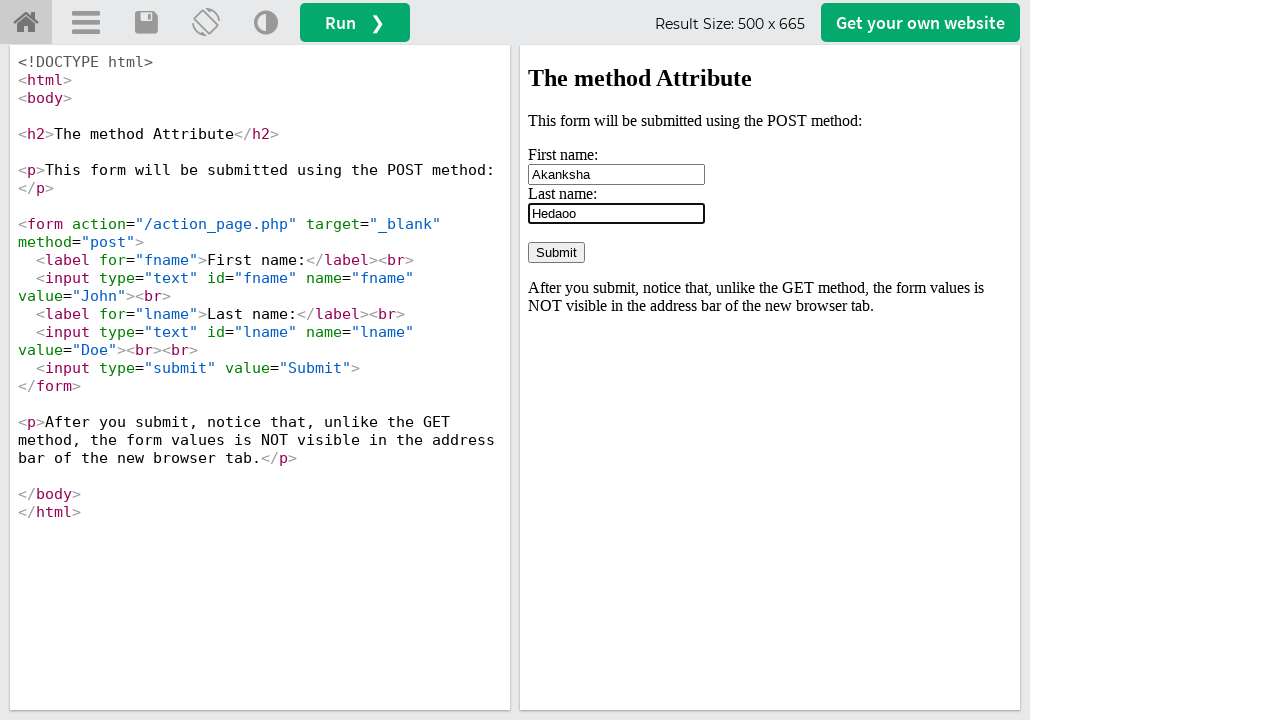

Clicked the submit button to submit the form at (556, 252) on input[type='submit']
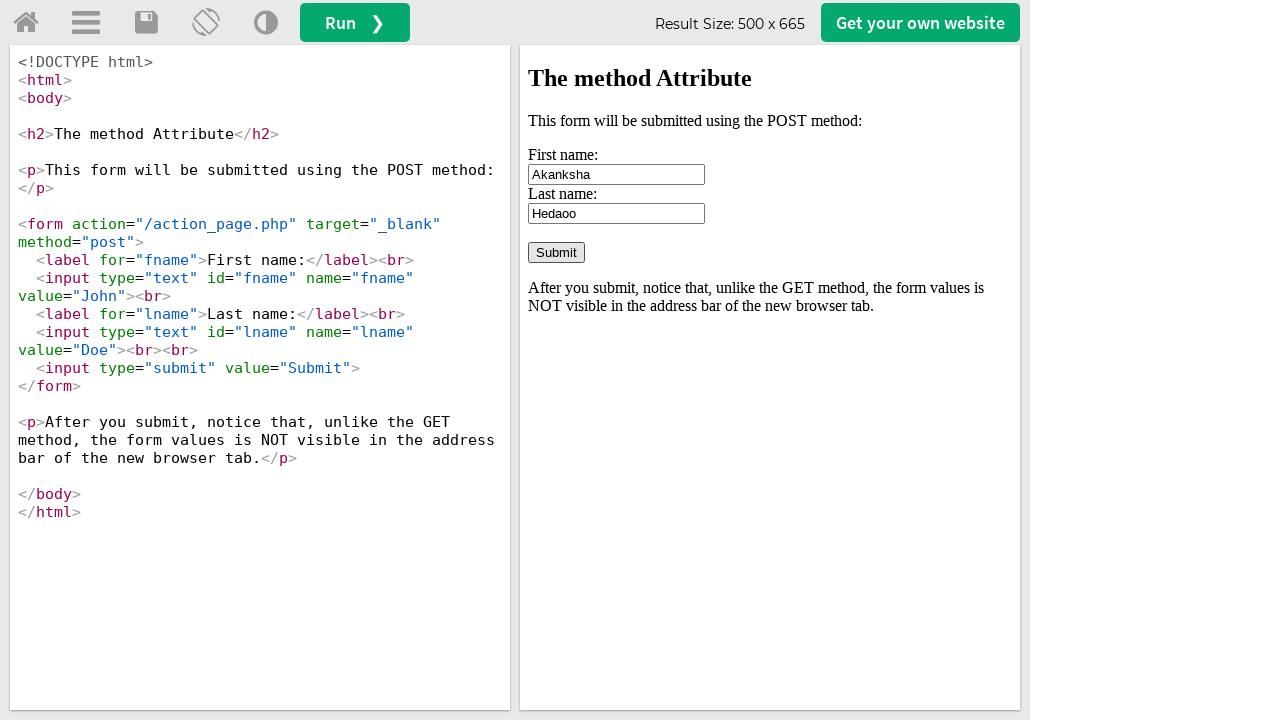

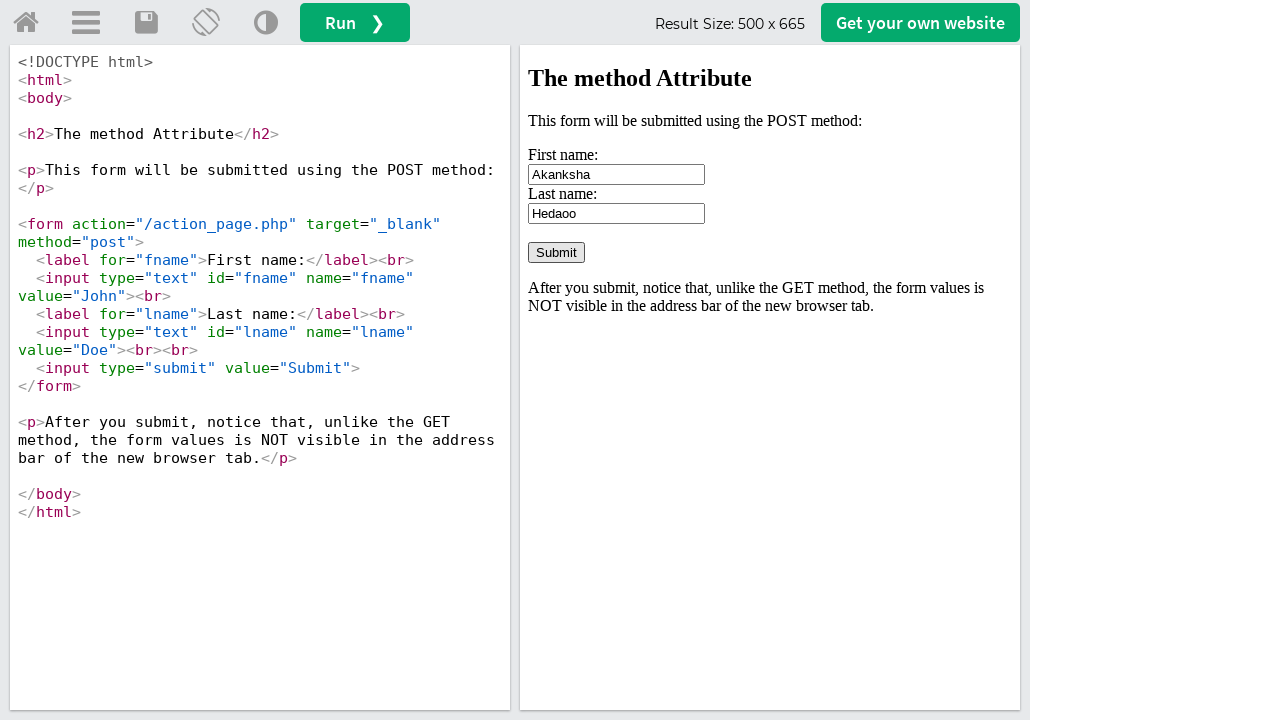